Tests dropdown selection functionality on a registration form by selecting different skill options using various methods (by index, value, and visible text)

Starting URL: https://demo.automationtesting.in/Register.html

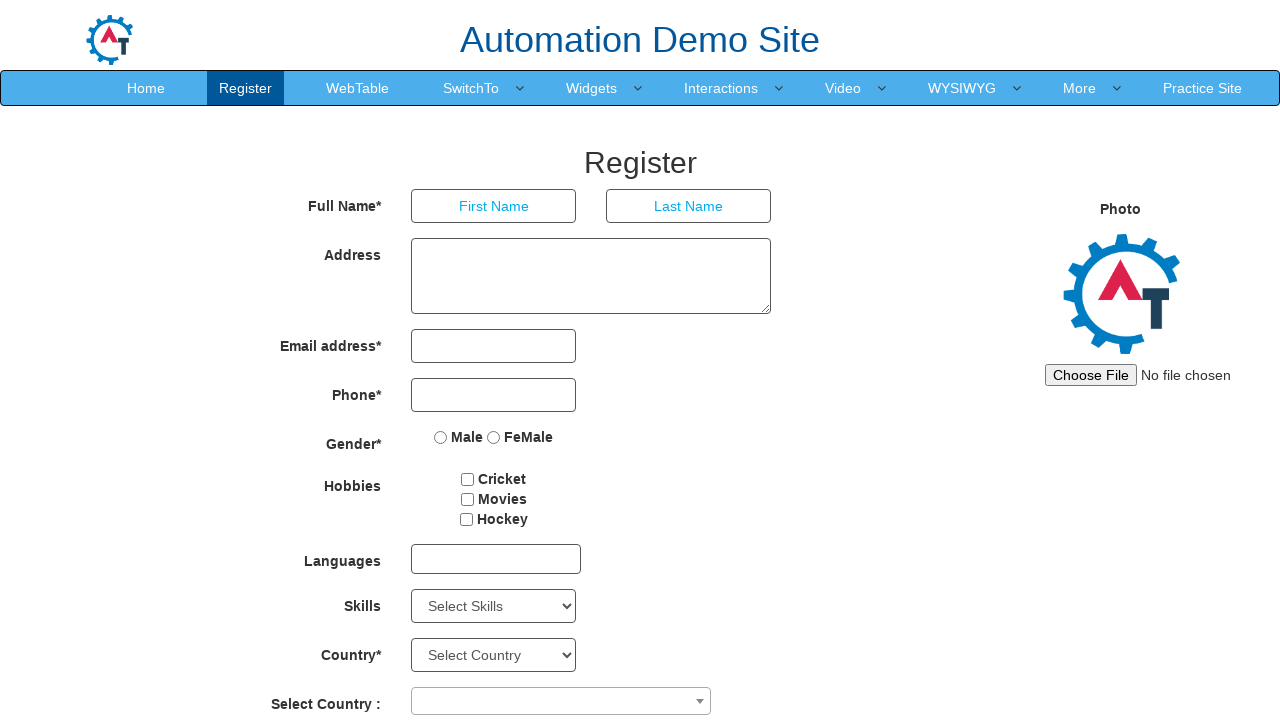

Located the Skills dropdown element
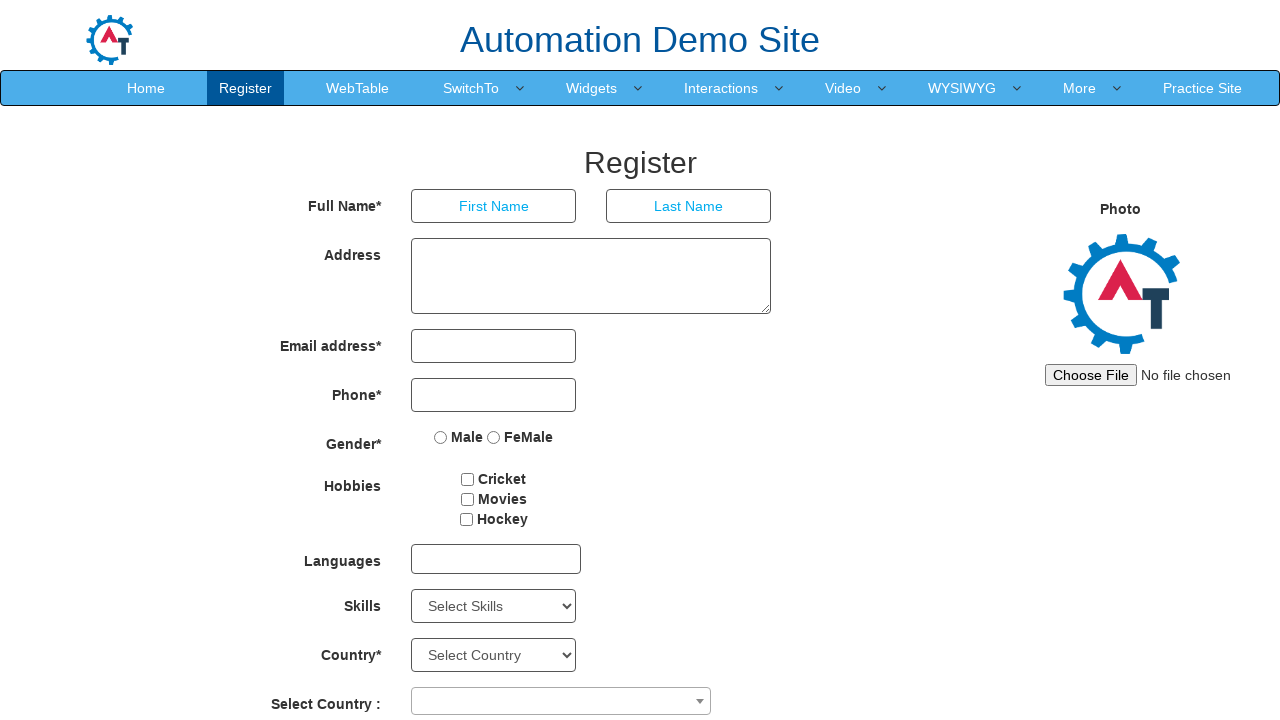

Checked if dropdown allows multiple selections: False
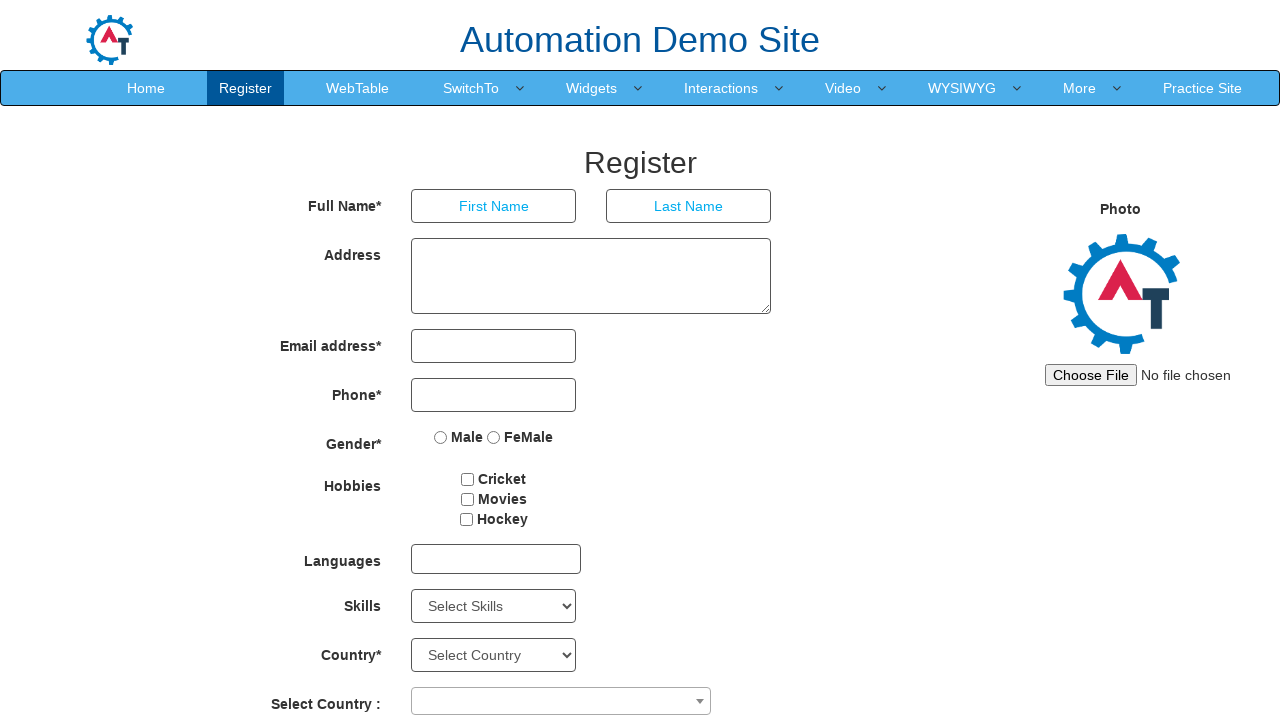

Retrieved initially selected option: Select Skills
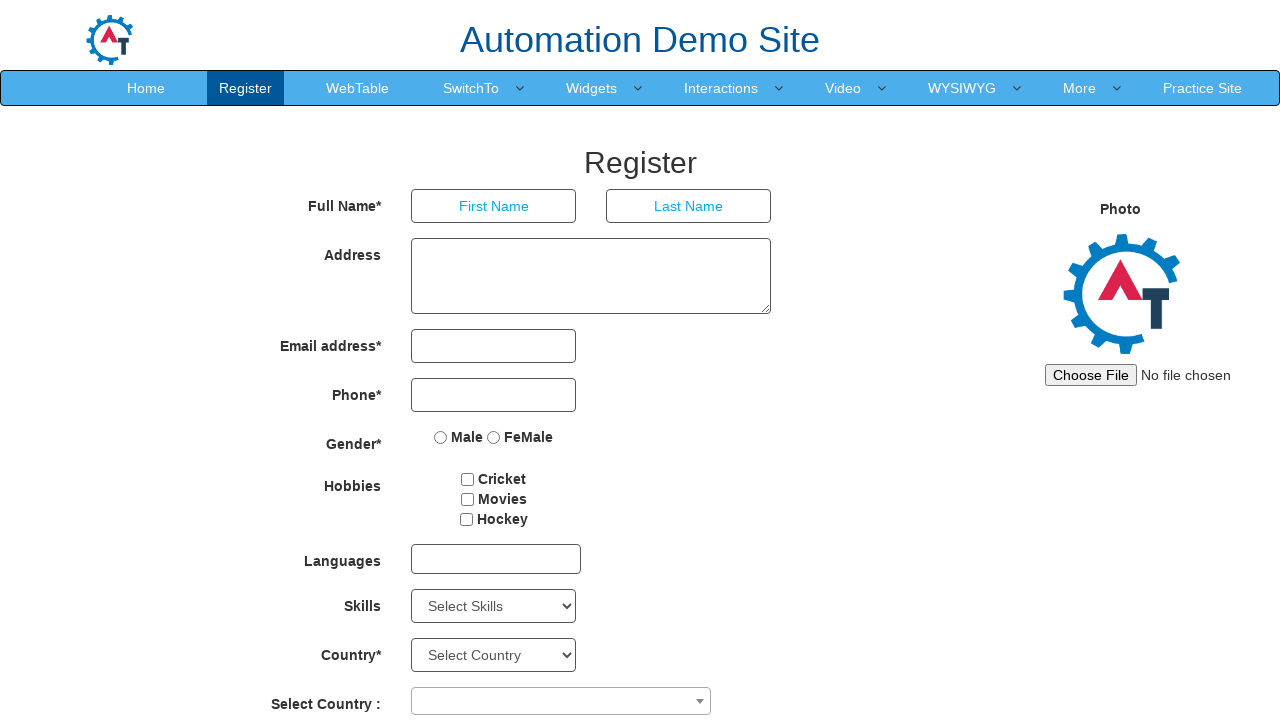

Retrieved all dropdown options, total count: 78
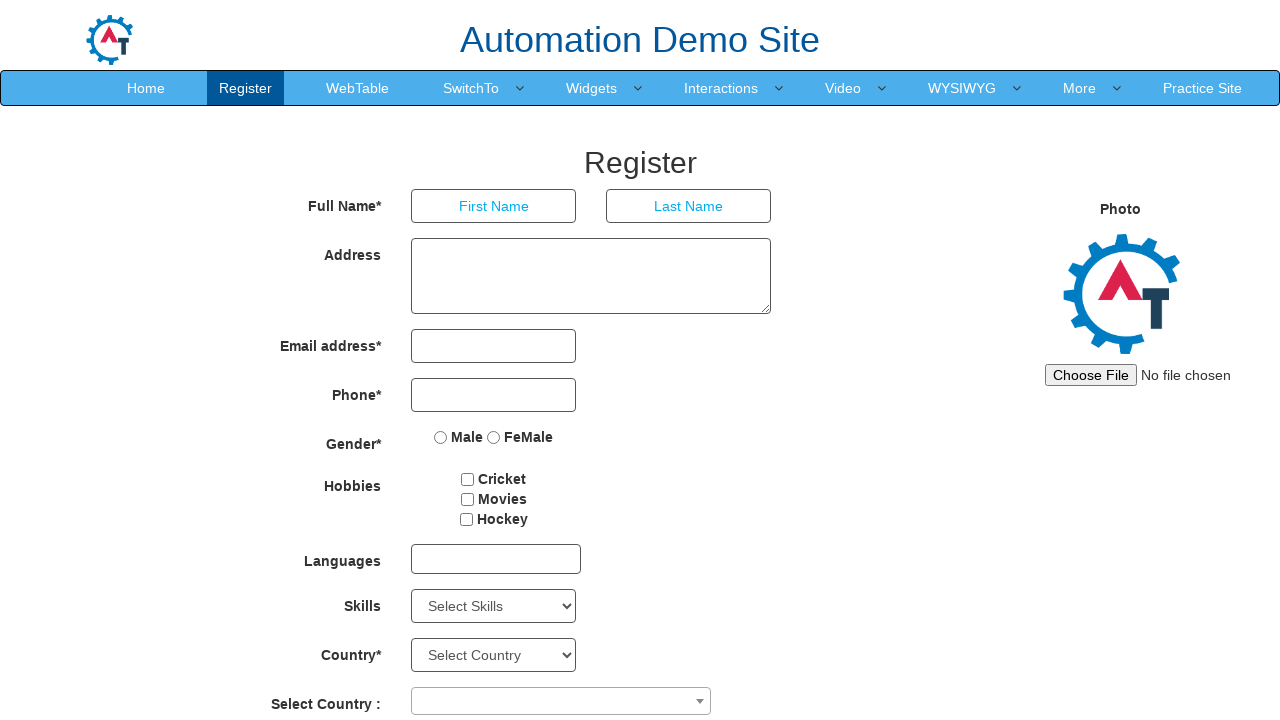

Logged all 78 dropdown options to console
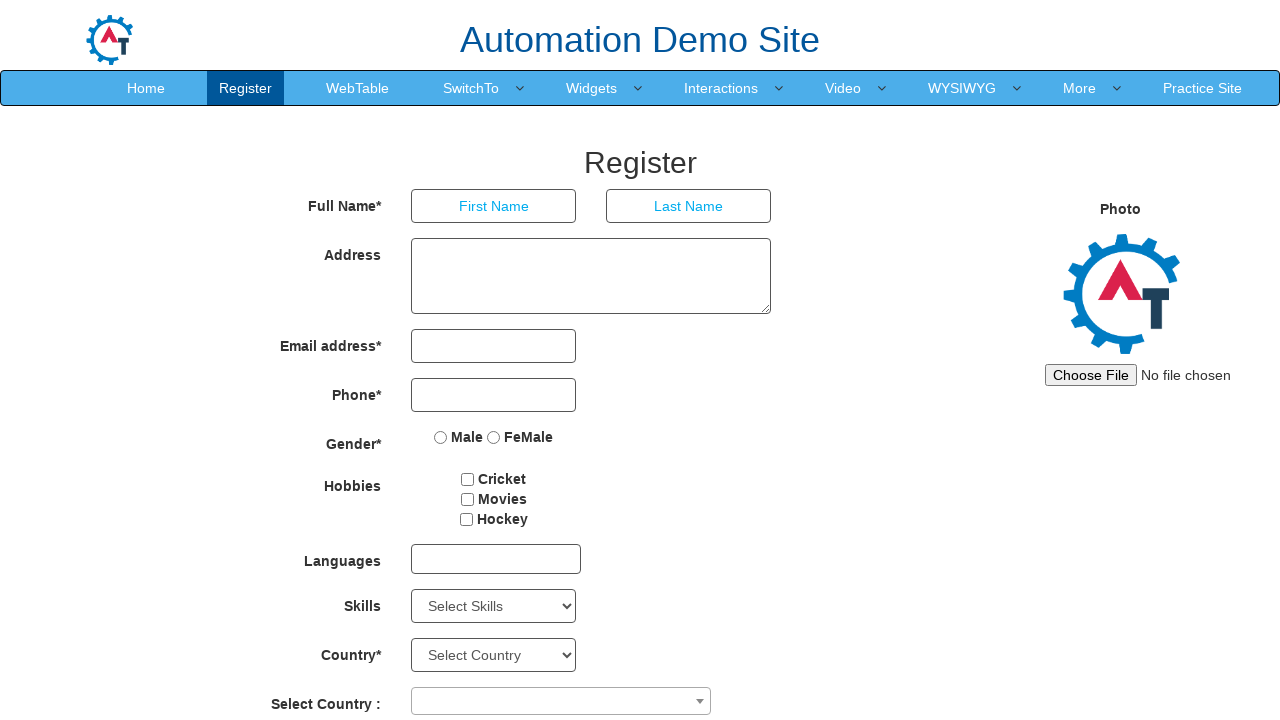

Selected Skills dropdown option by index 4 on #Skills
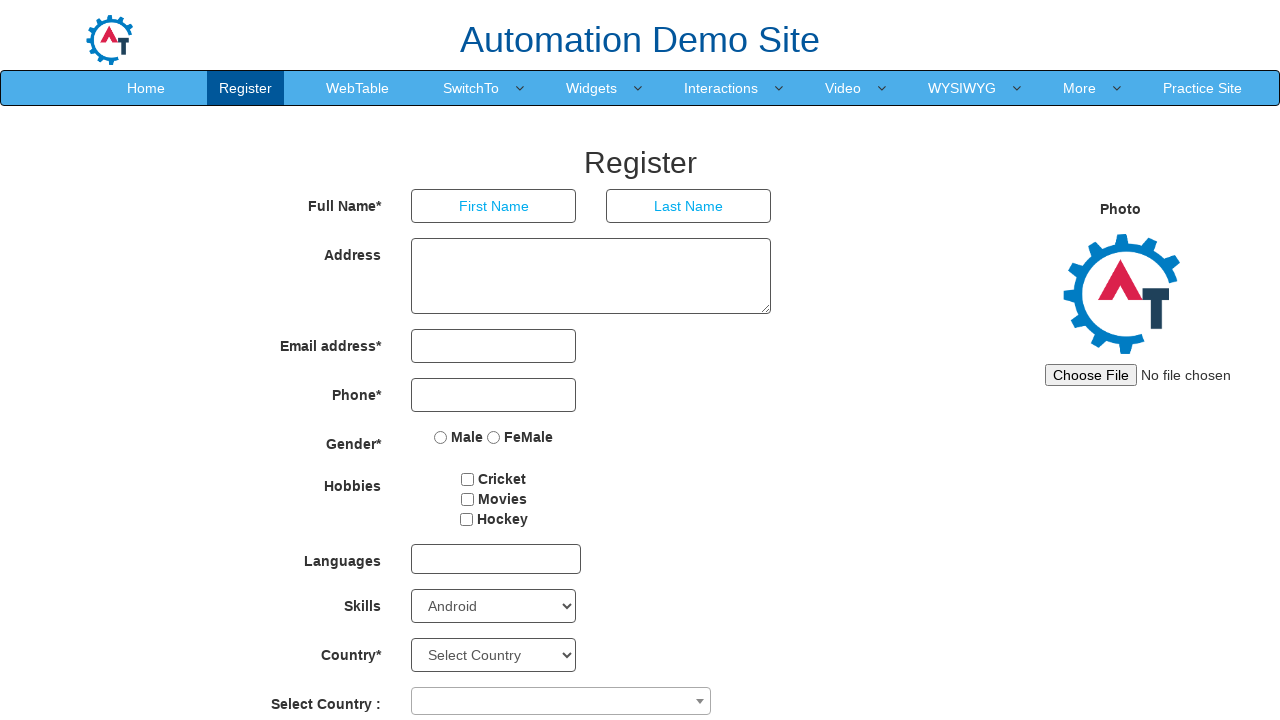

Retrieved selected option after index selection: Android
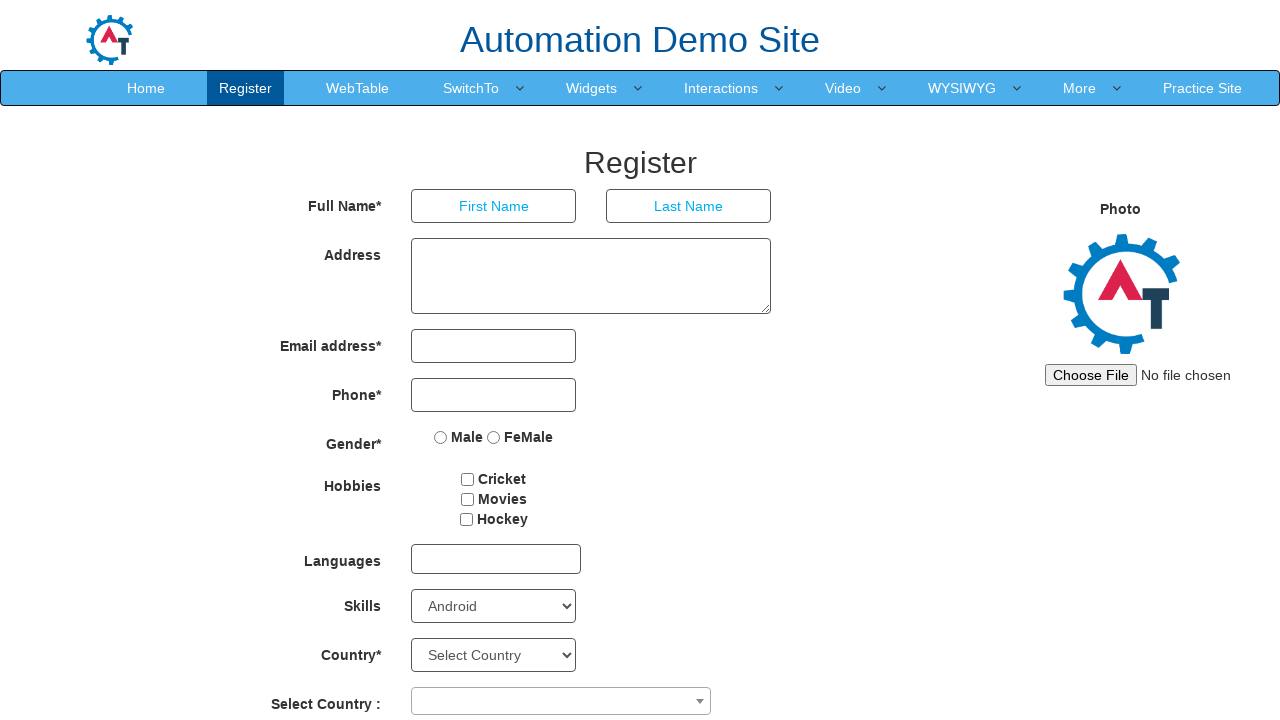

Selected Skills dropdown option by value 'Backup Management' on #Skills
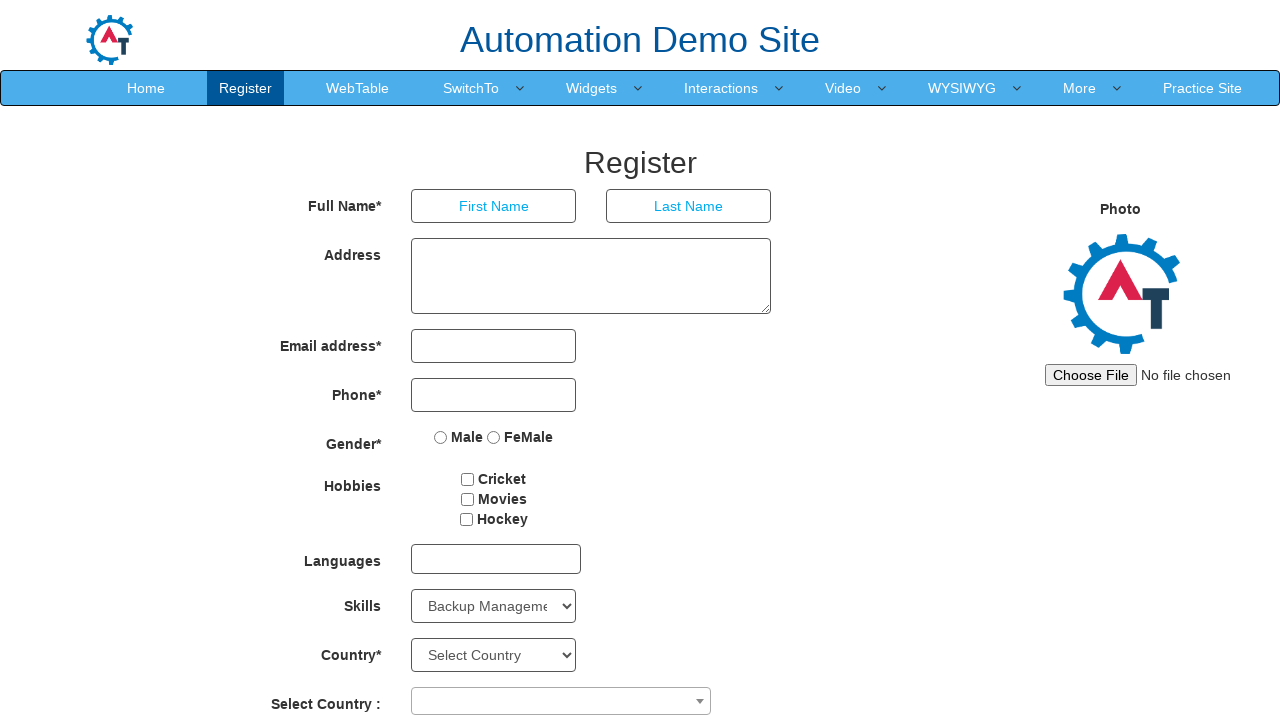

Retrieved selected option after value selection: Backup Management
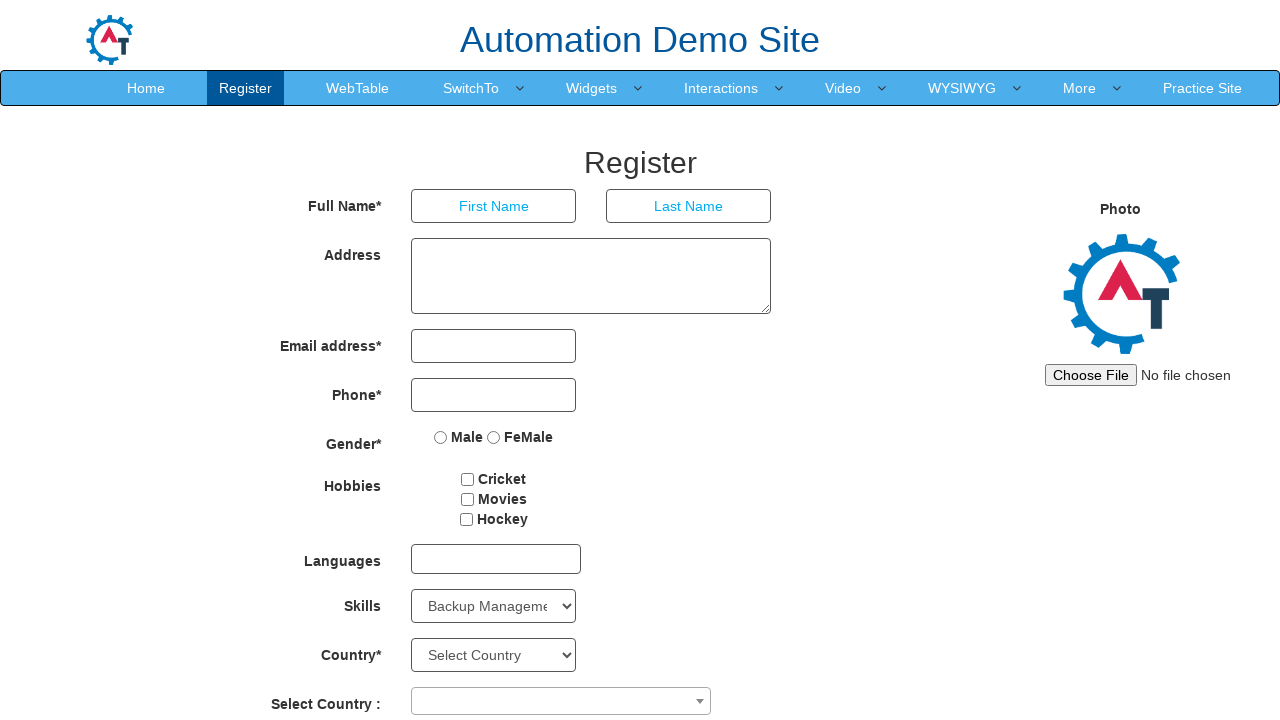

Selected Skills dropdown option by visible text 'Analytics' on #Skills
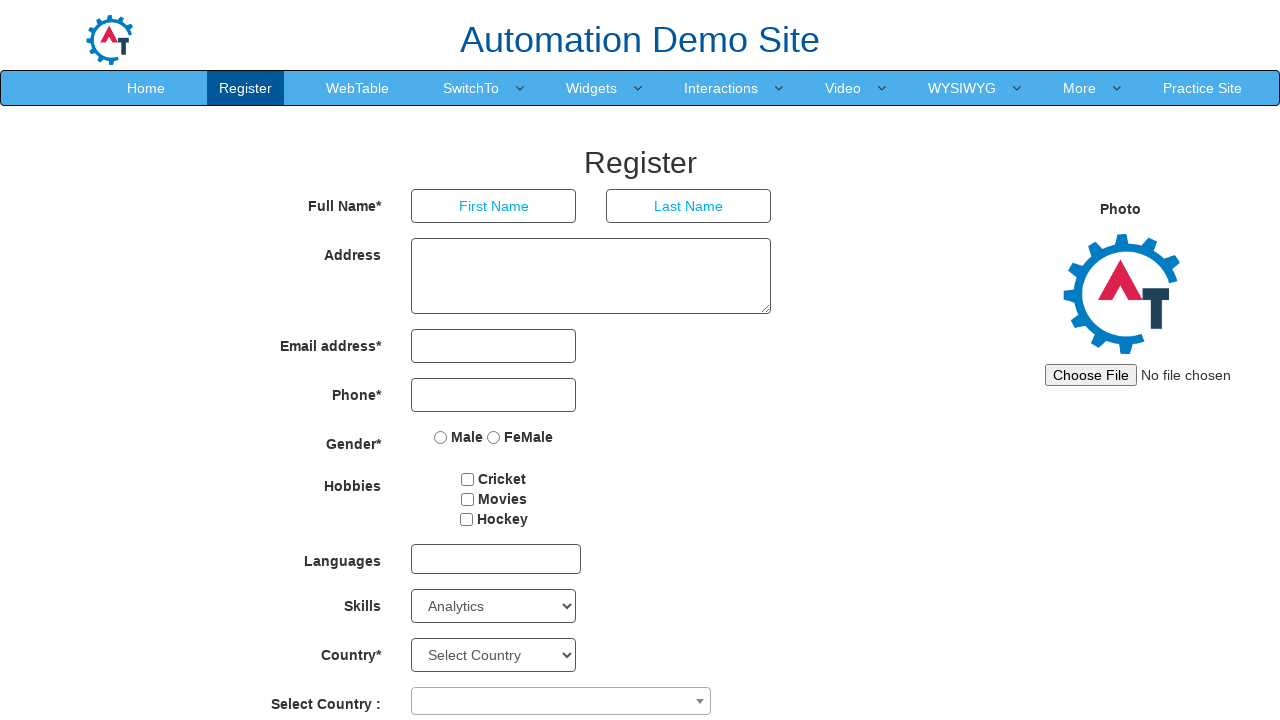

Retrieved selected option after text selection: Analytics
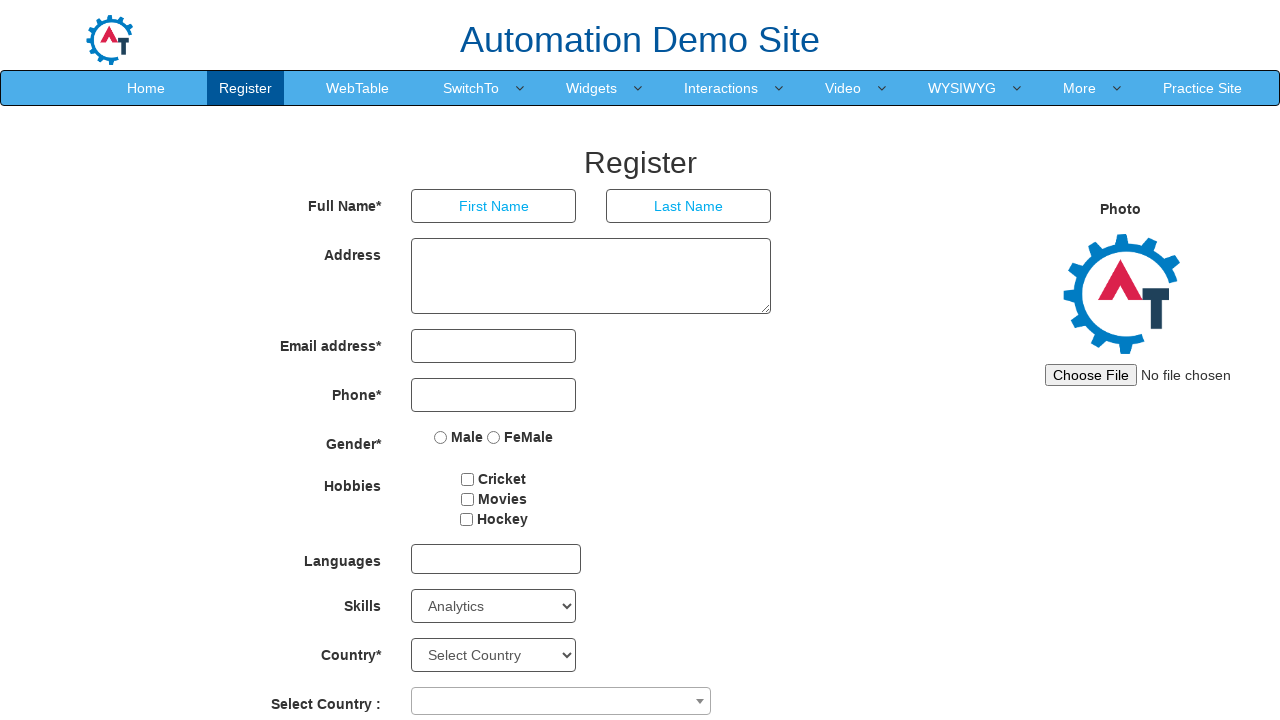

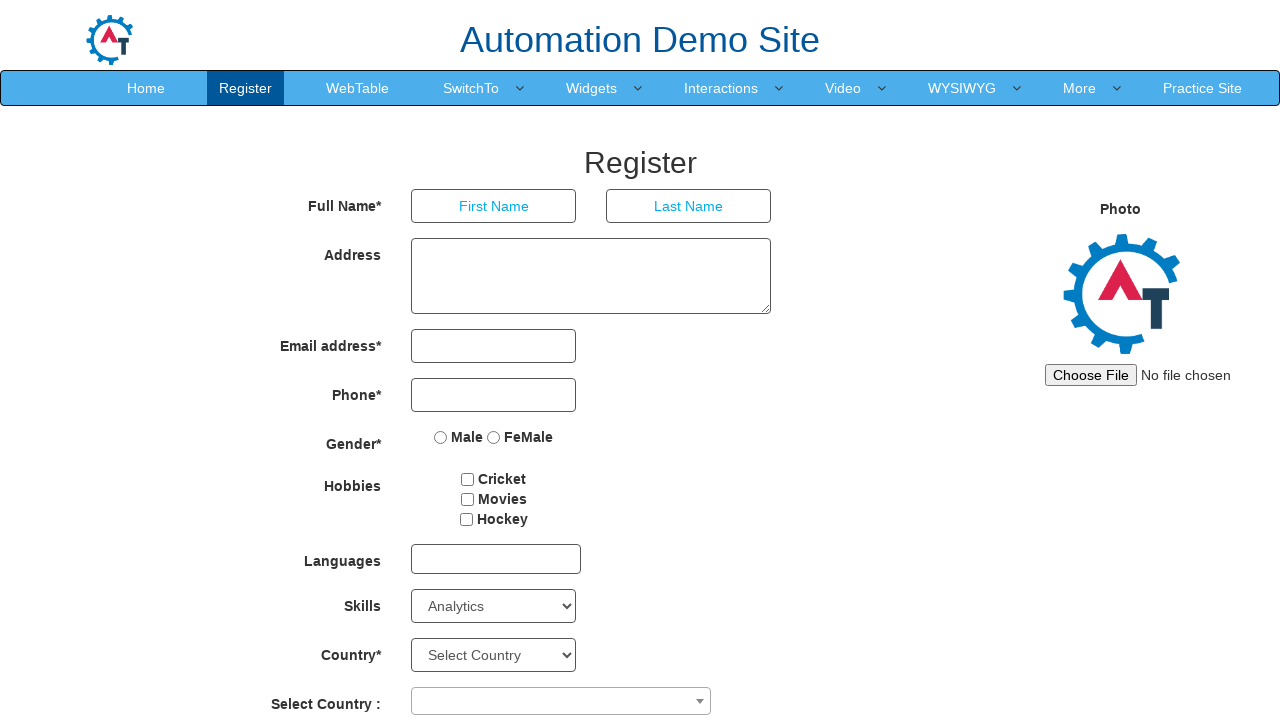